Navigates through the tutorial by clicking the 'How to Use' button and then clicking the 'Next' button 5 times to progress through tutorial steps.

Starting URL: https://rotype-staging-87h9l.ondigitalocean.app/

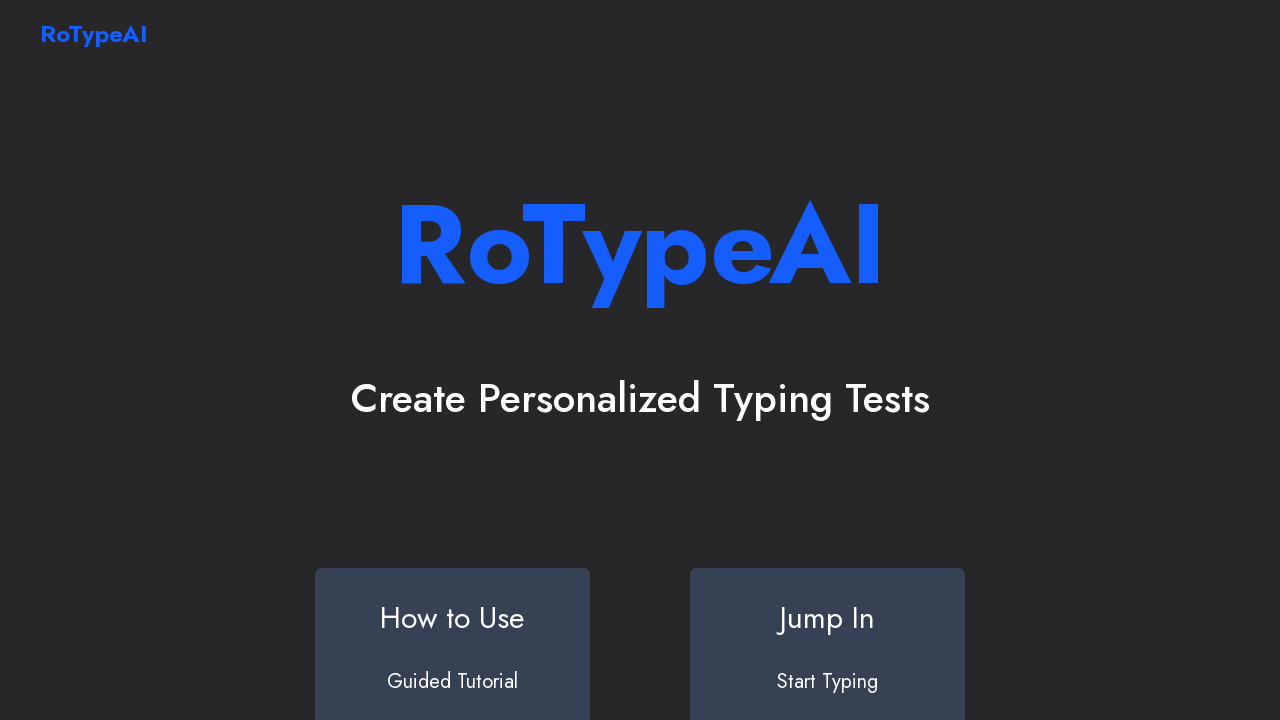

Clicked the 'How to Use' button at (452, 640) on #howtouse
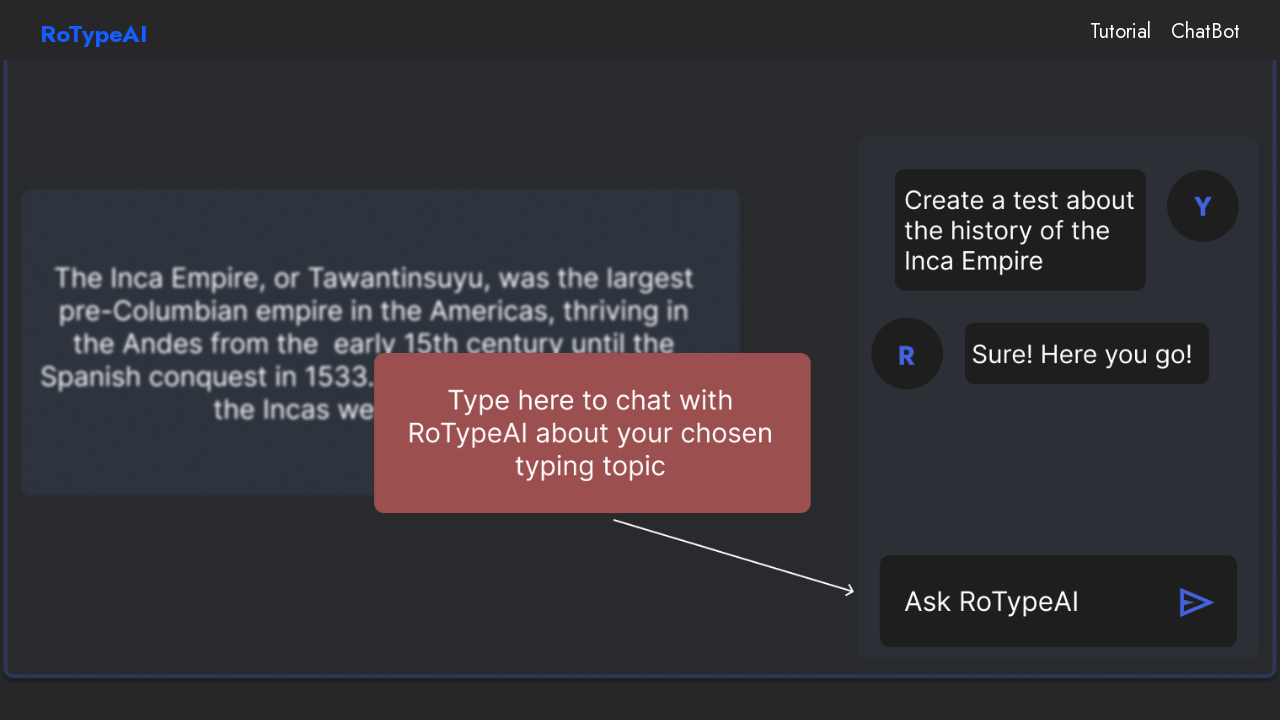

Navigated to Tutorial page
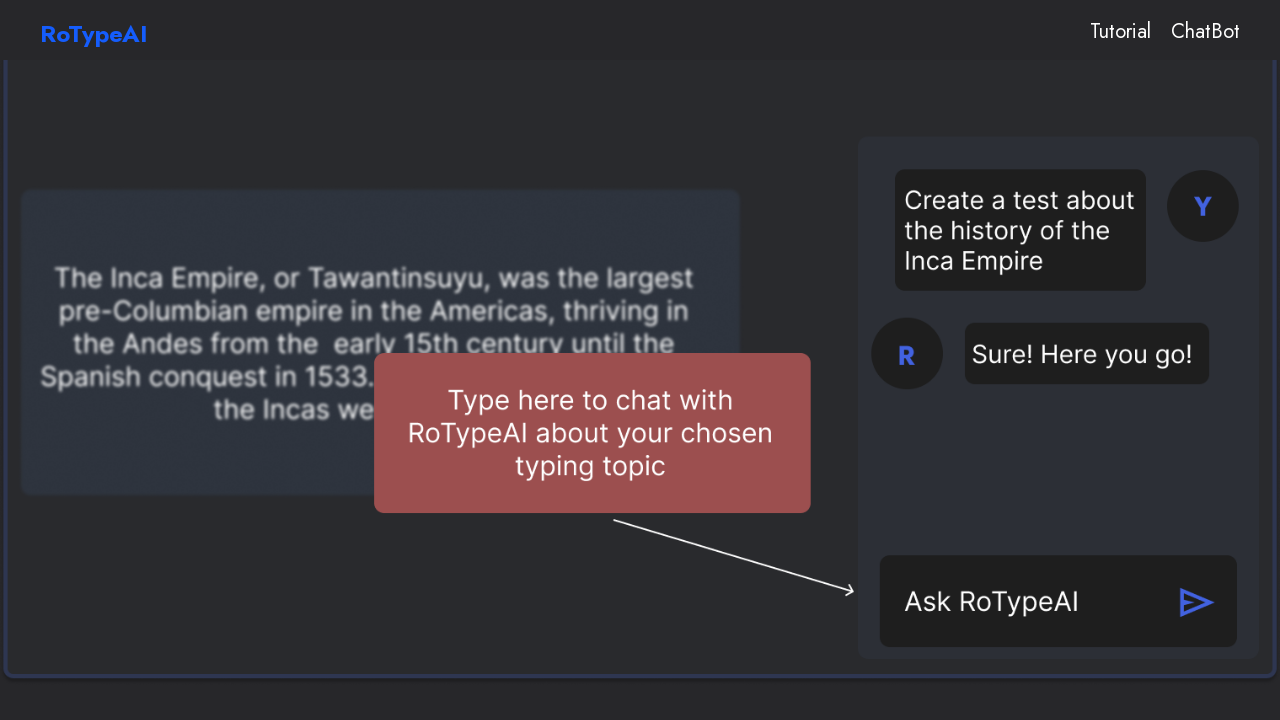

Waited for page to fully load
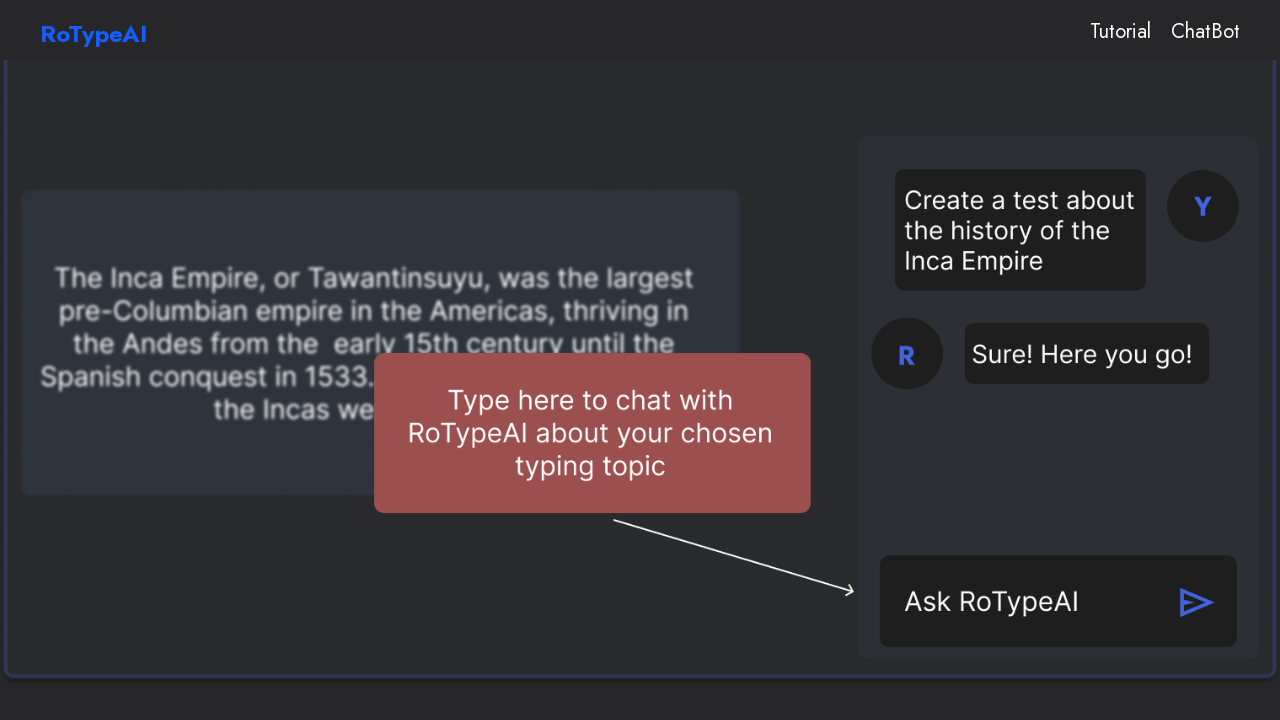

Found next button (iteration 1/5)
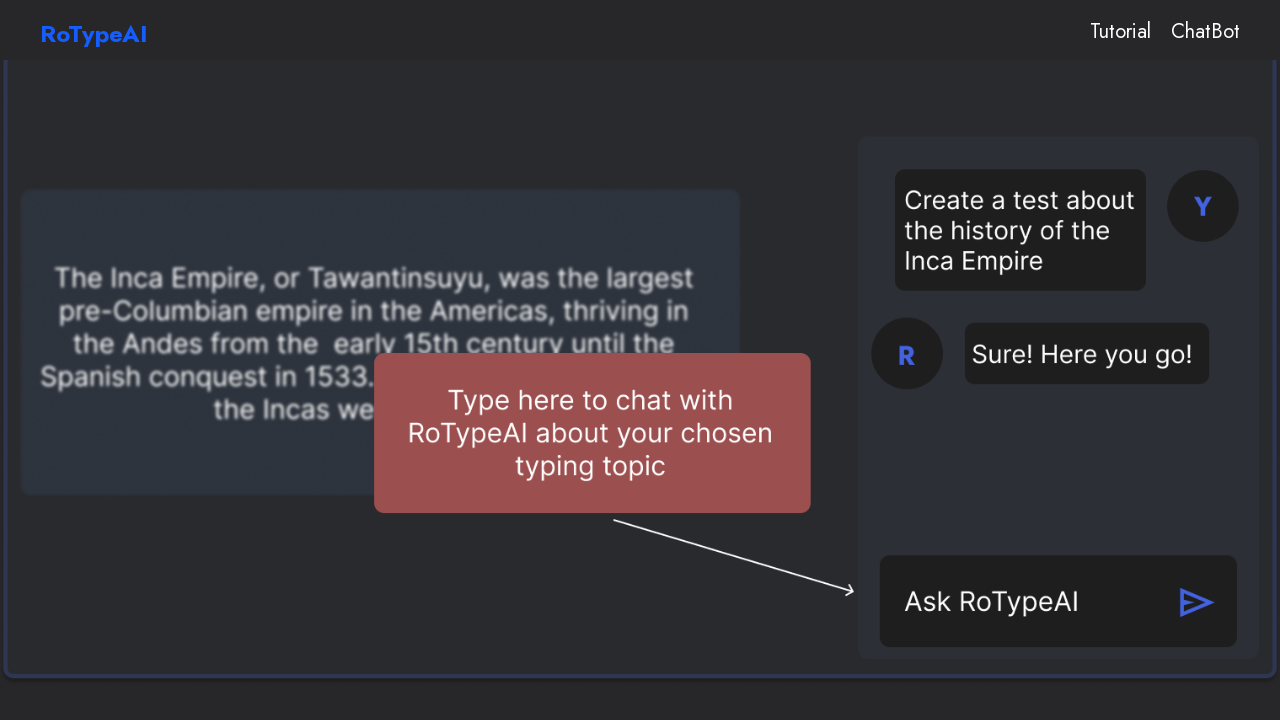

Scrolled next button into view (iteration 1/5)
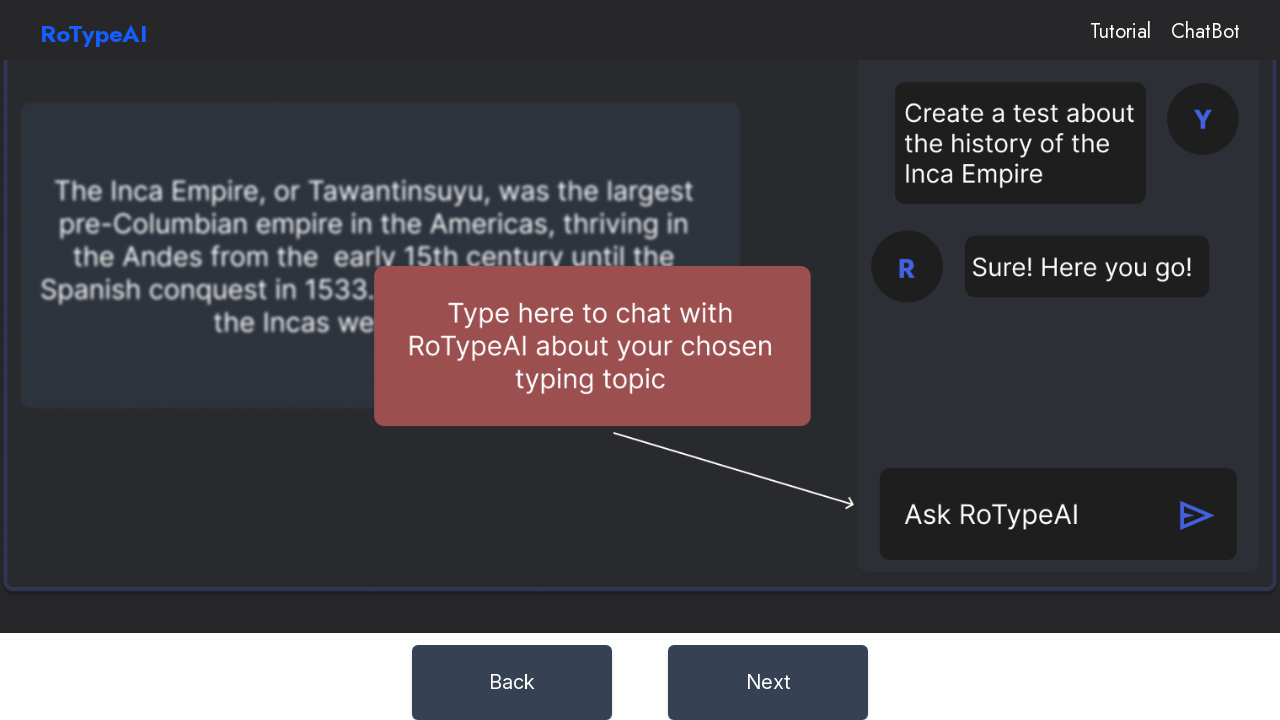

Waited before clicking next button (iteration 1/5)
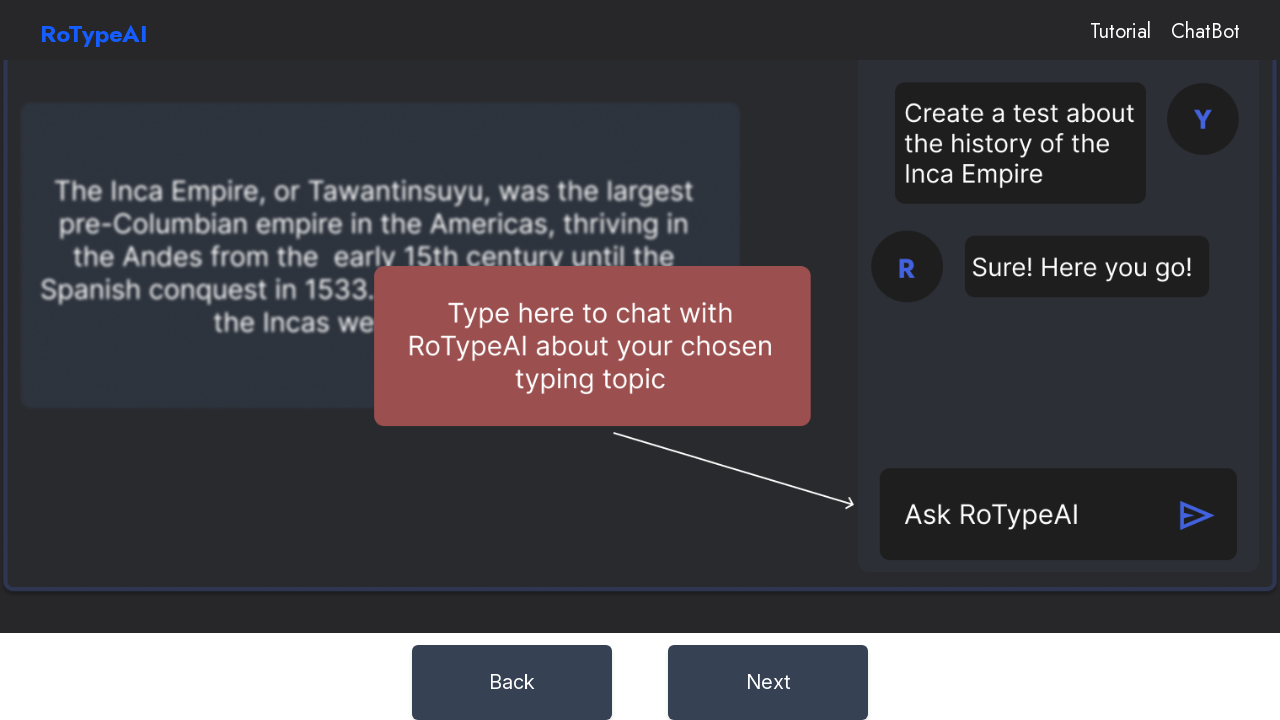

Clicked next button to progress tutorial (step 1/5)
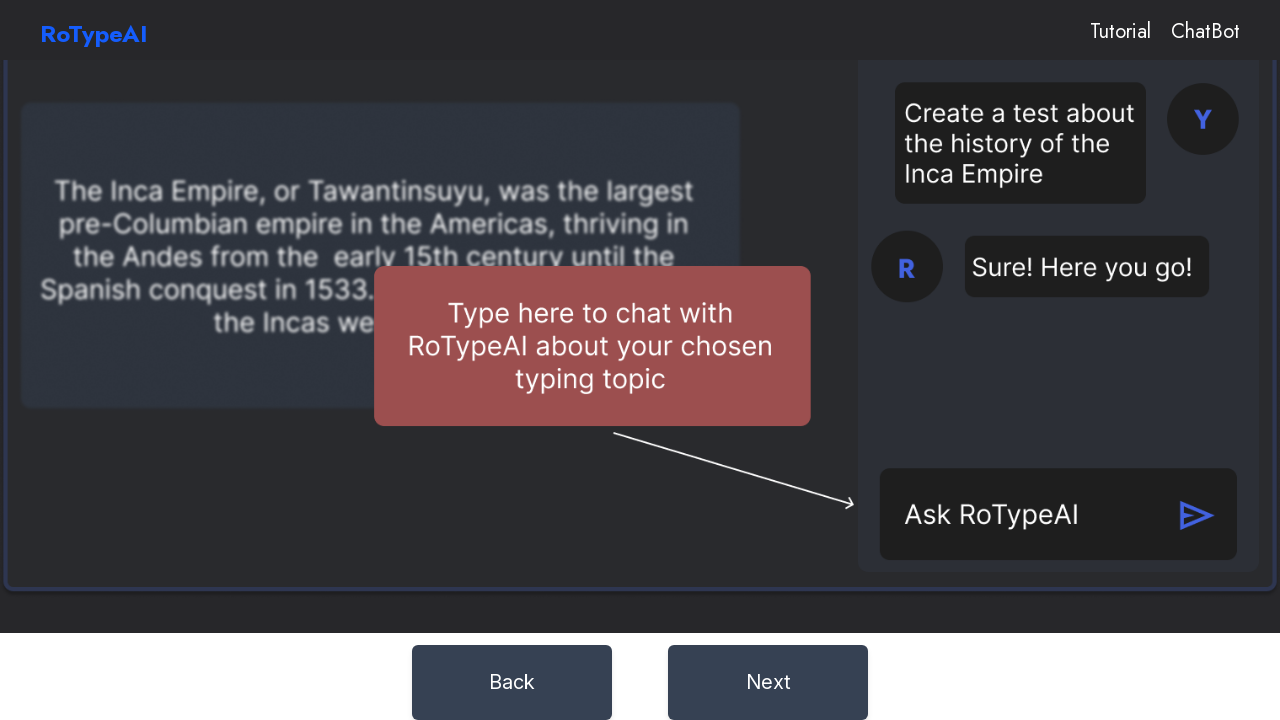

Found next button (iteration 2/5)
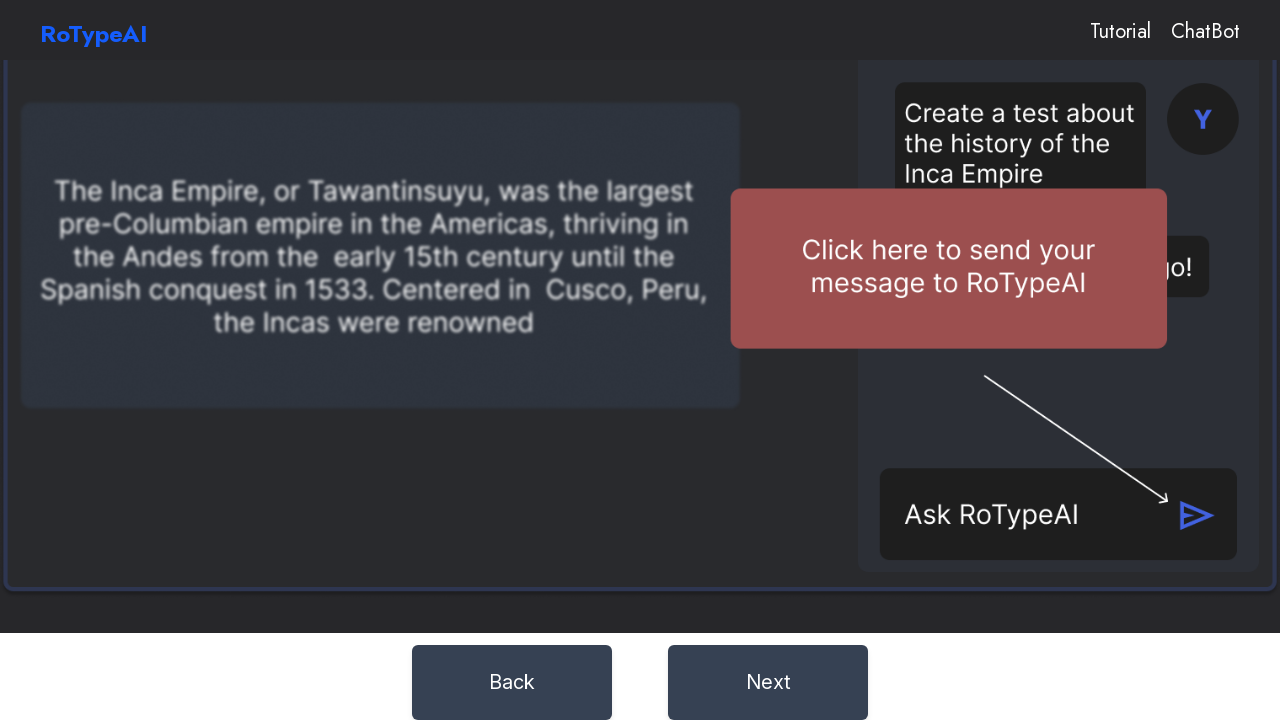

Scrolled next button into view (iteration 2/5)
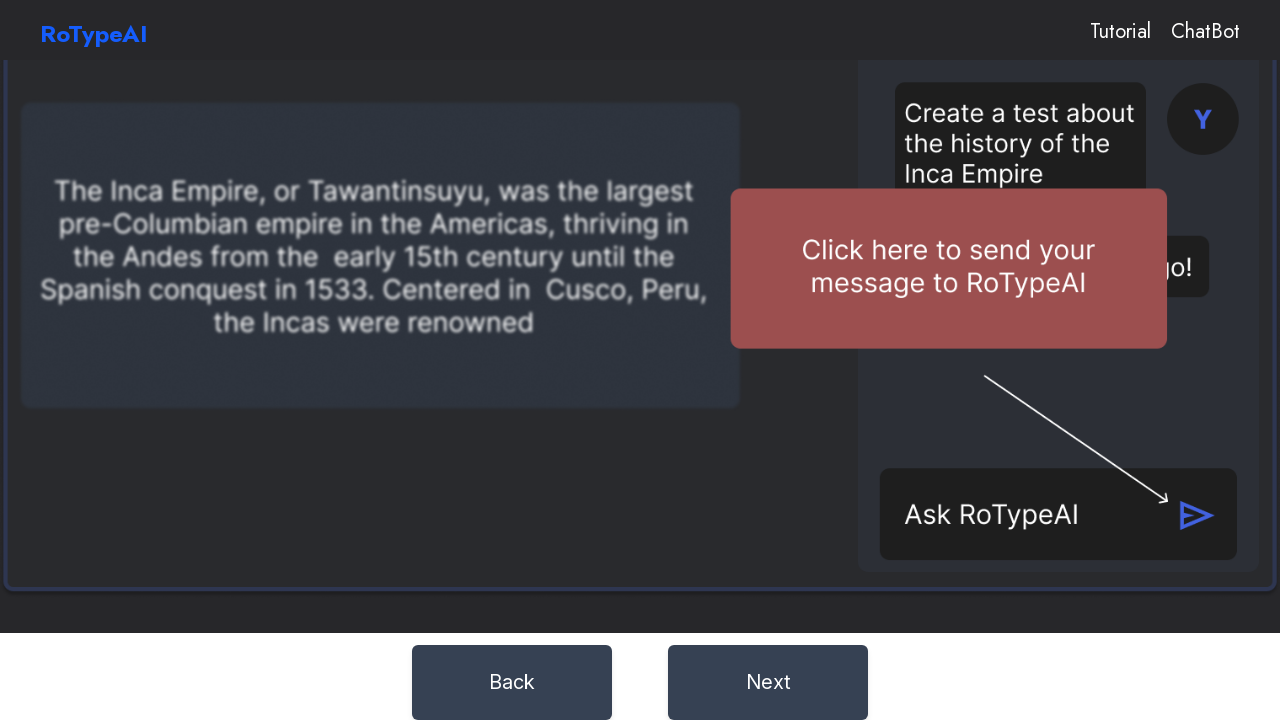

Waited before clicking next button (iteration 2/5)
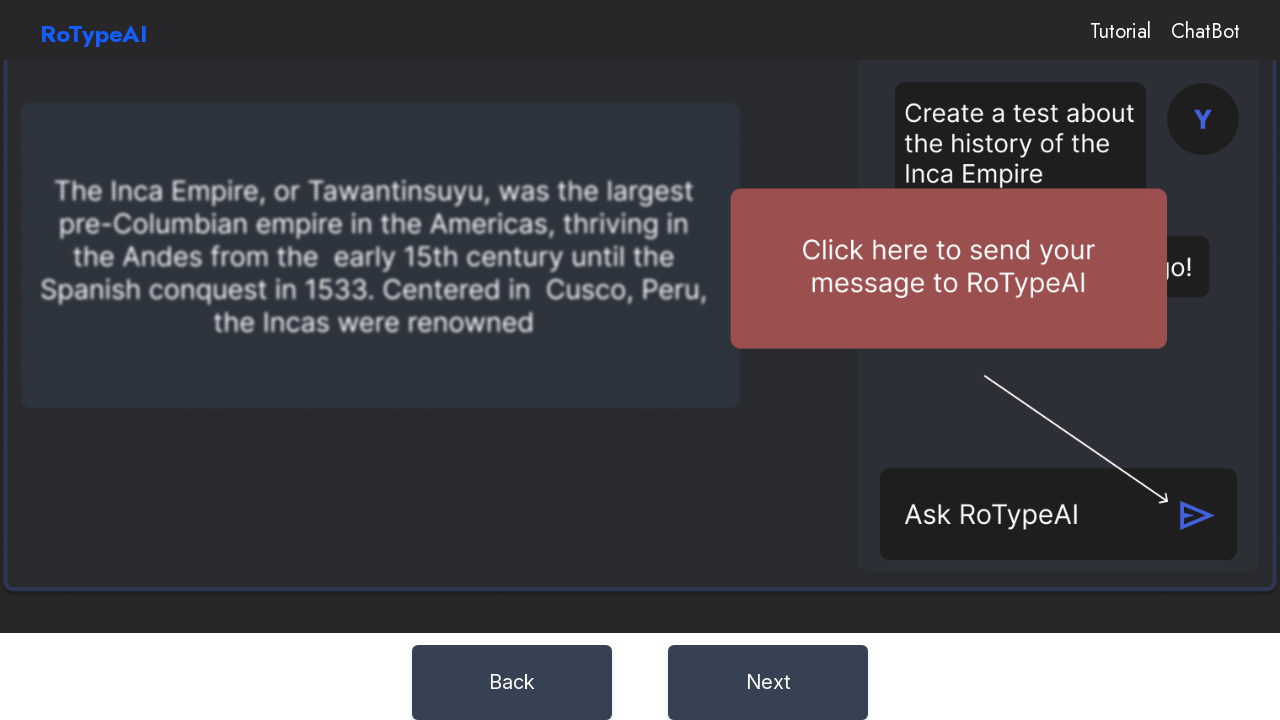

Clicked next button to progress tutorial (step 2/5)
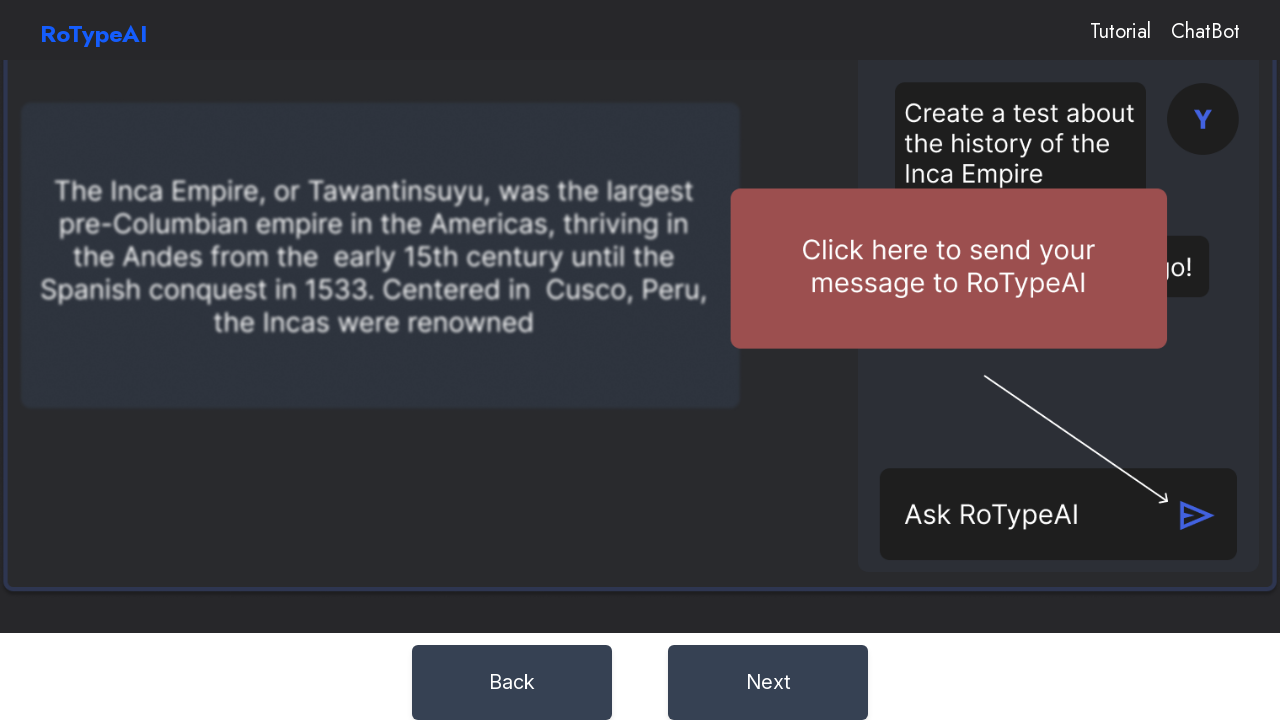

Found next button (iteration 3/5)
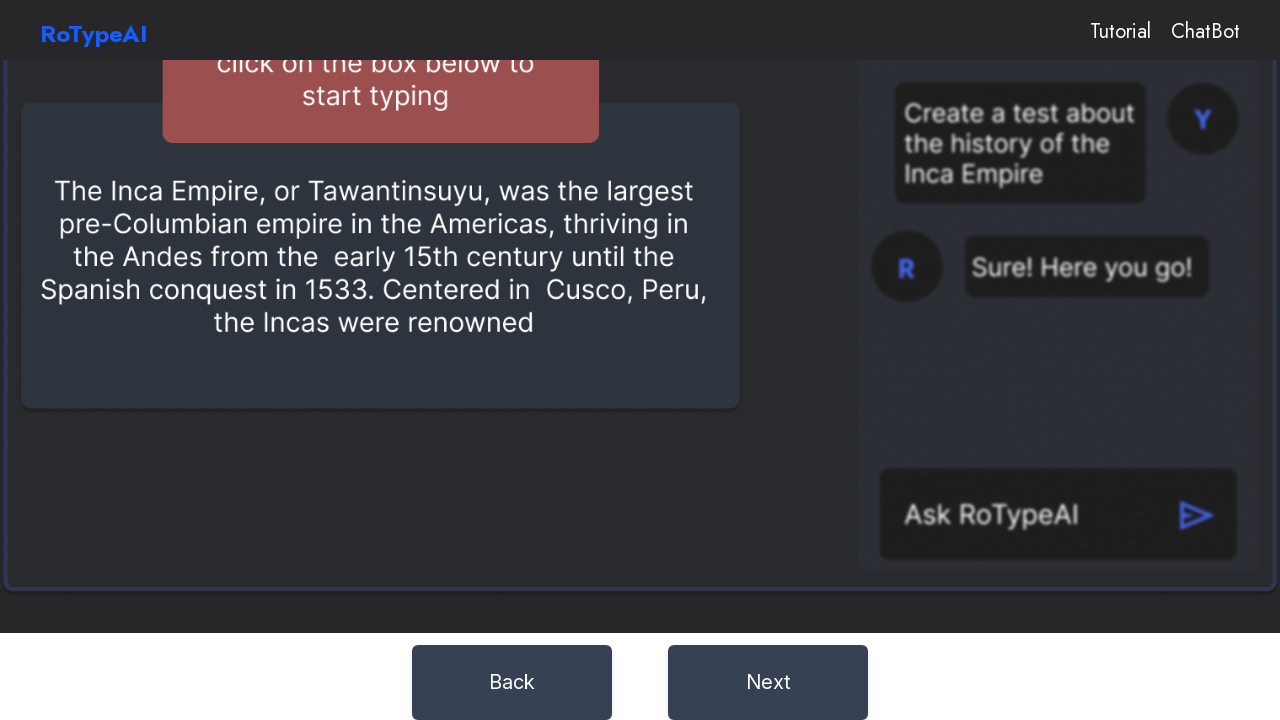

Scrolled next button into view (iteration 3/5)
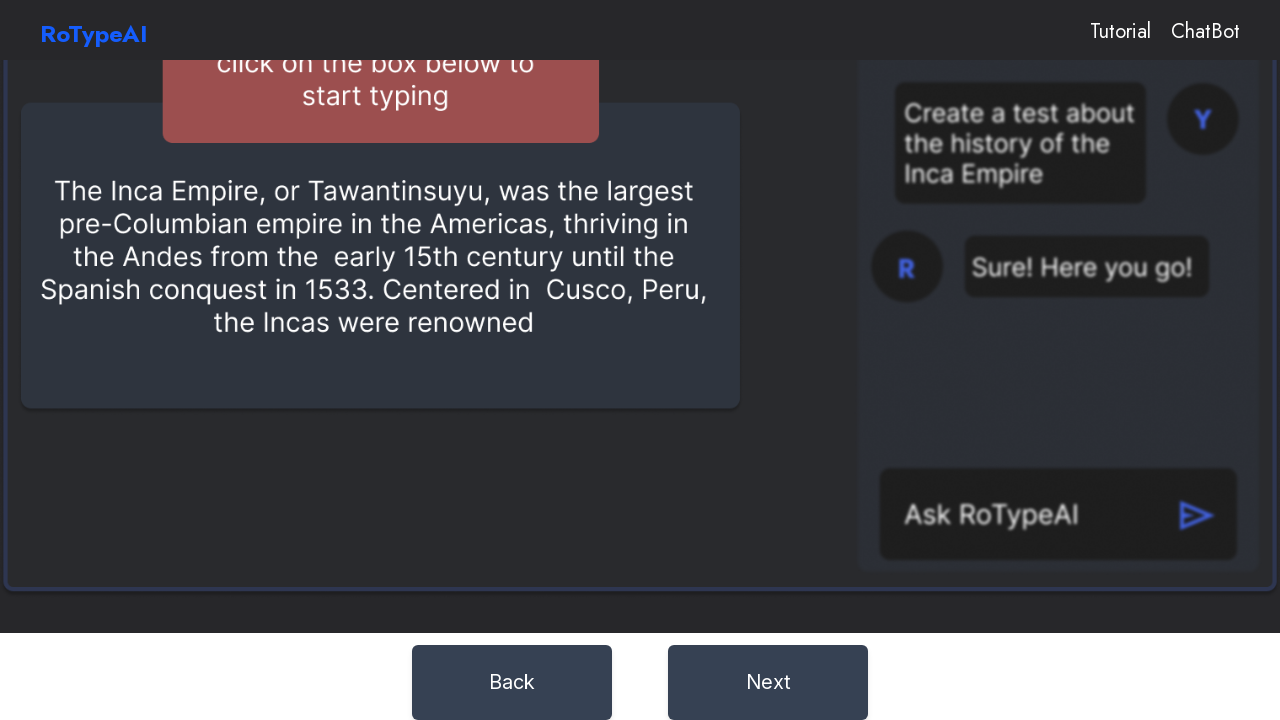

Waited before clicking next button (iteration 3/5)
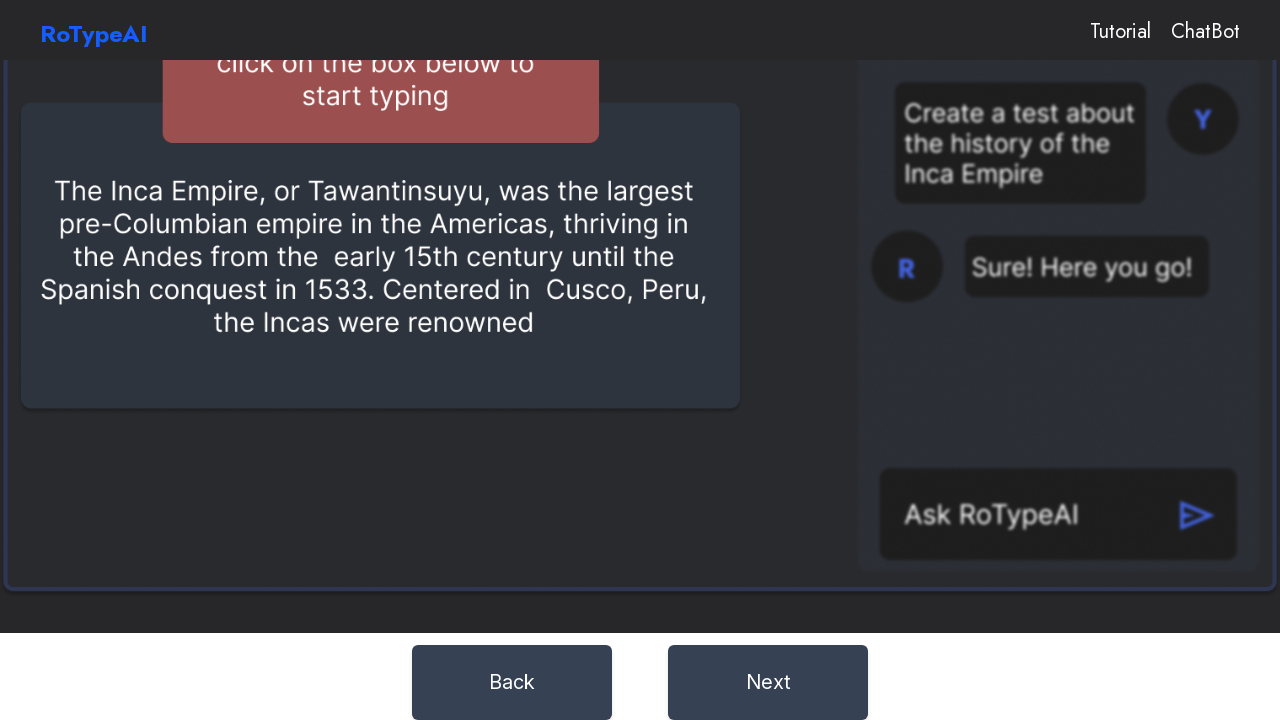

Clicked next button to progress tutorial (step 3/5)
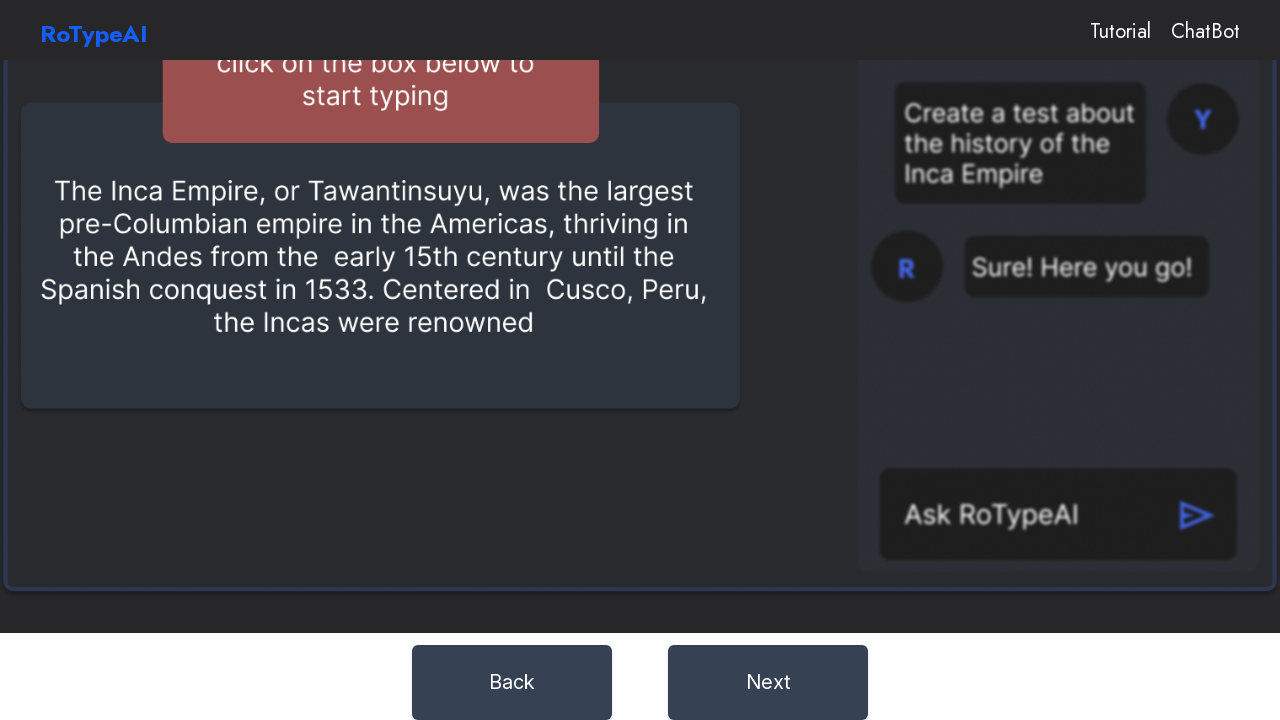

Found next button (iteration 4/5)
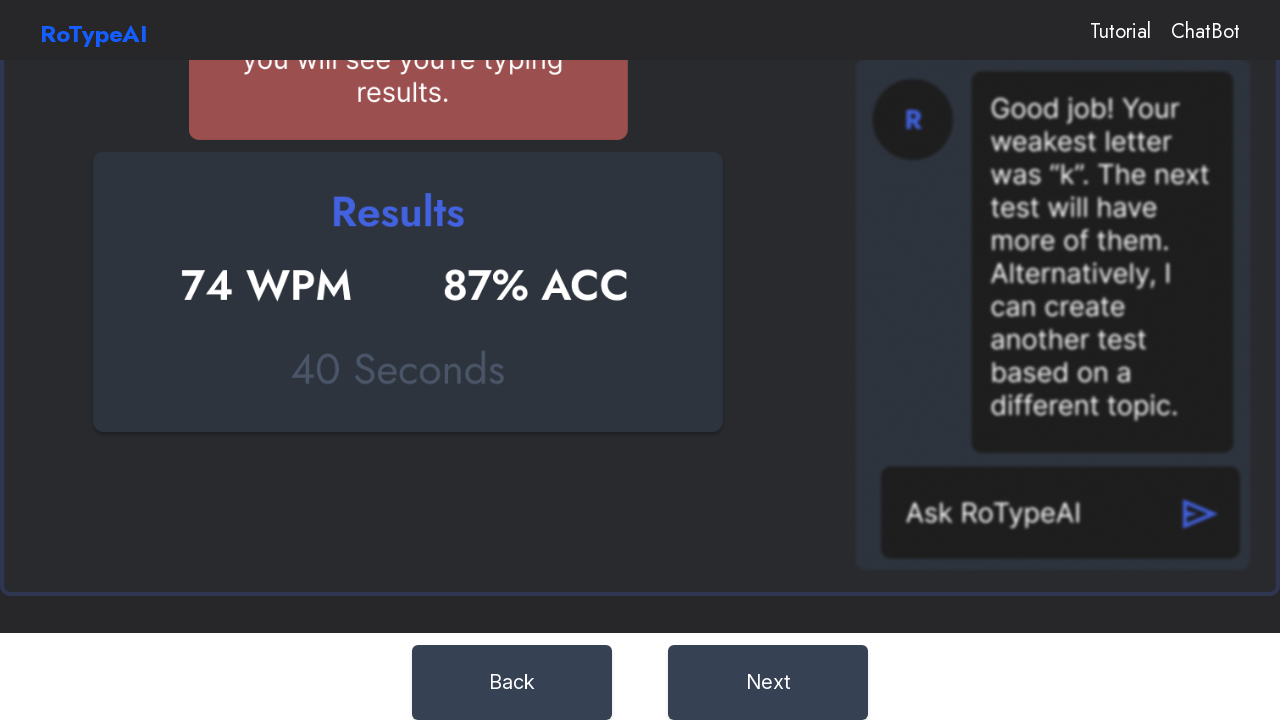

Scrolled next button into view (iteration 4/5)
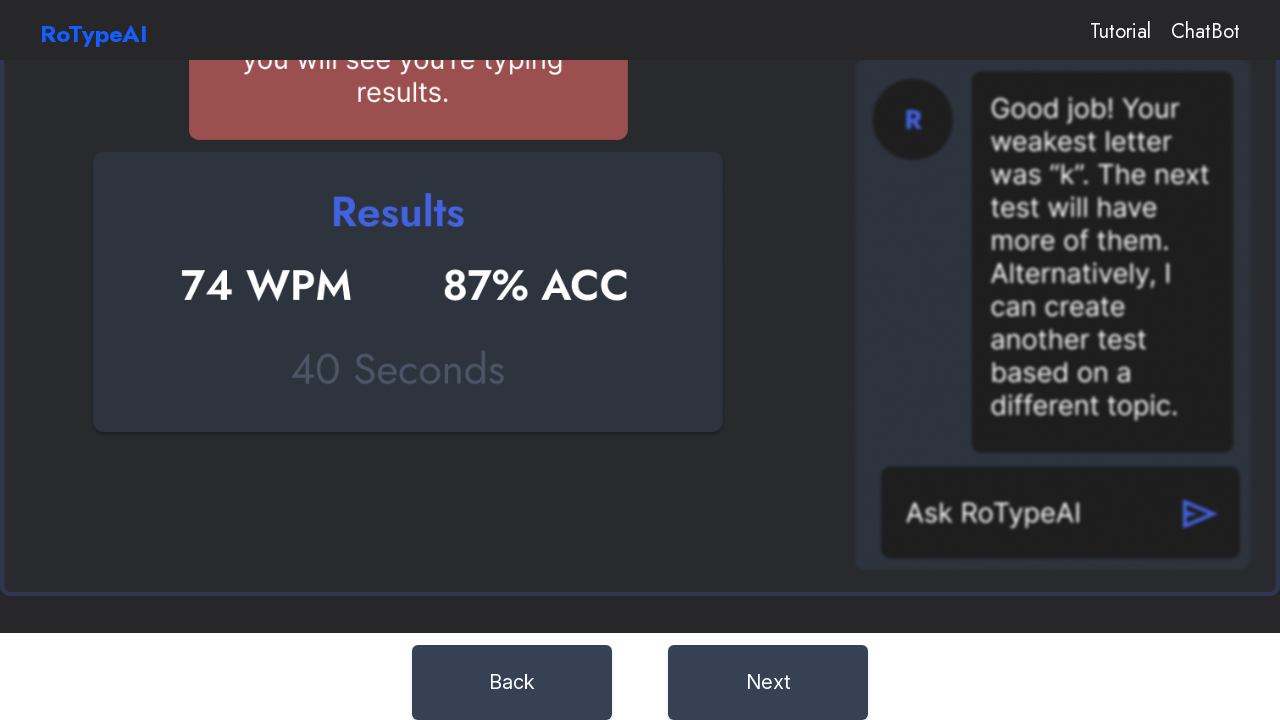

Waited before clicking next button (iteration 4/5)
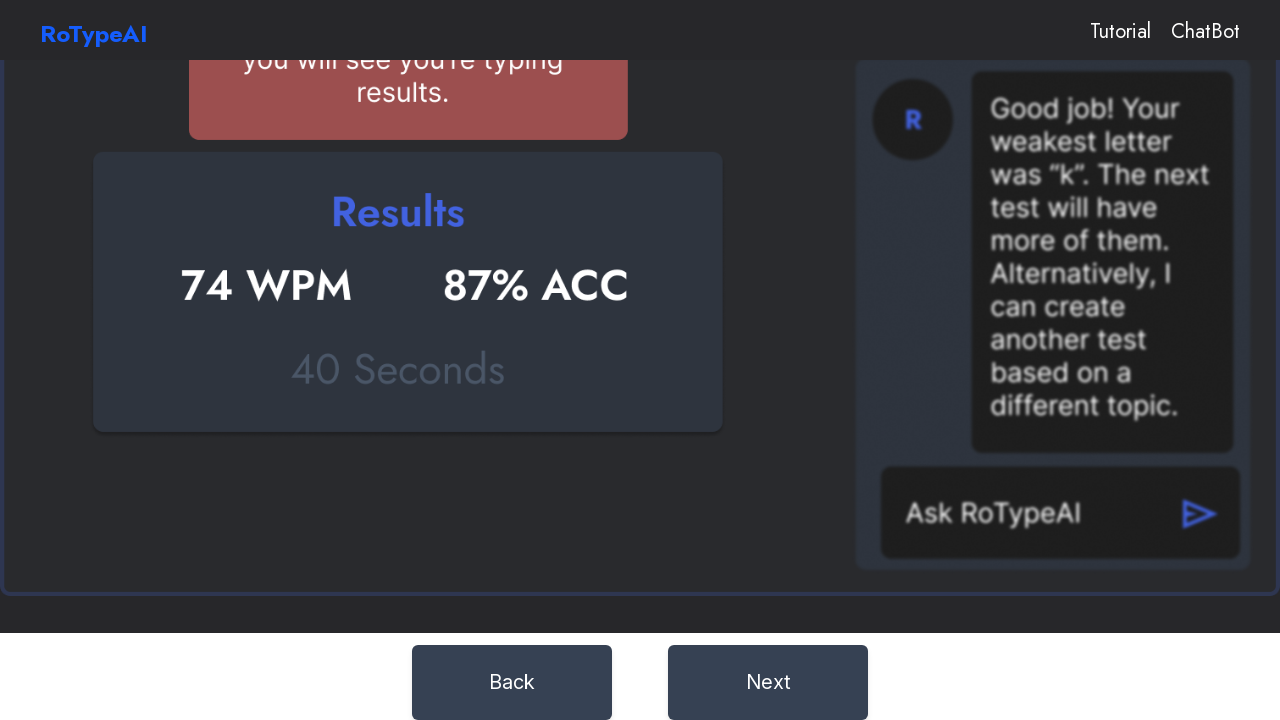

Clicked next button to progress tutorial (step 4/5)
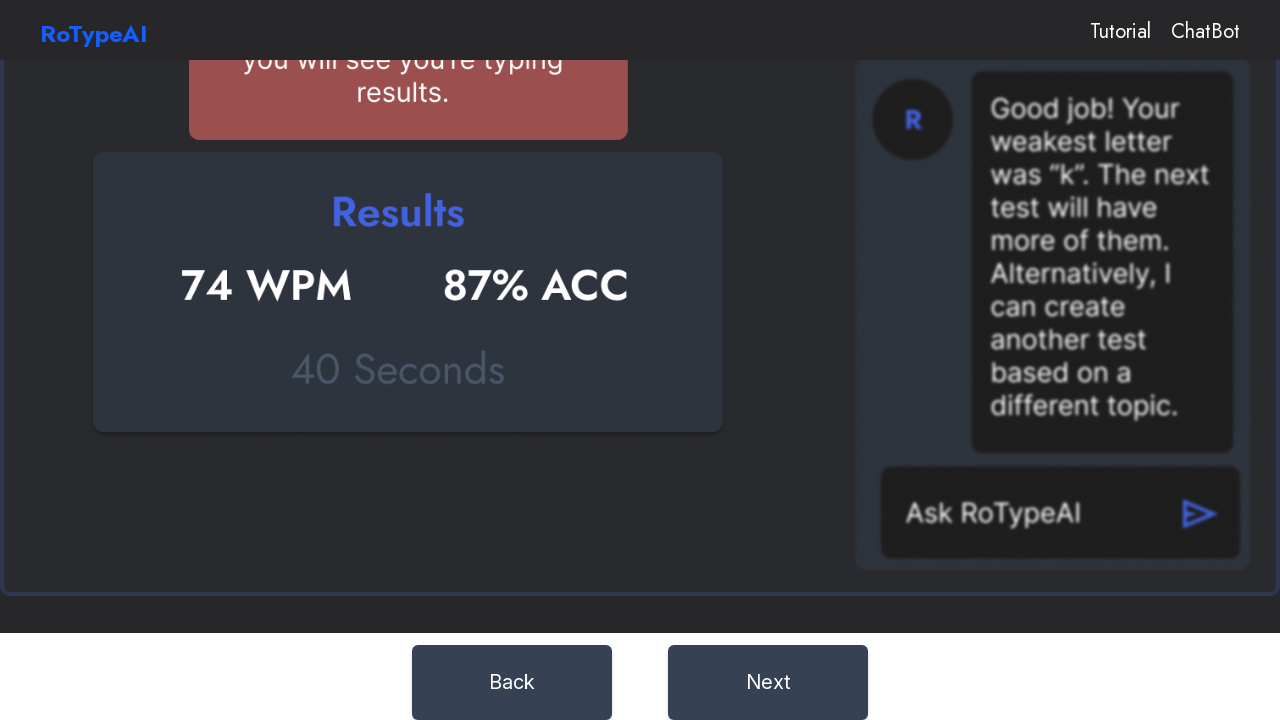

Found next button (iteration 5/5)
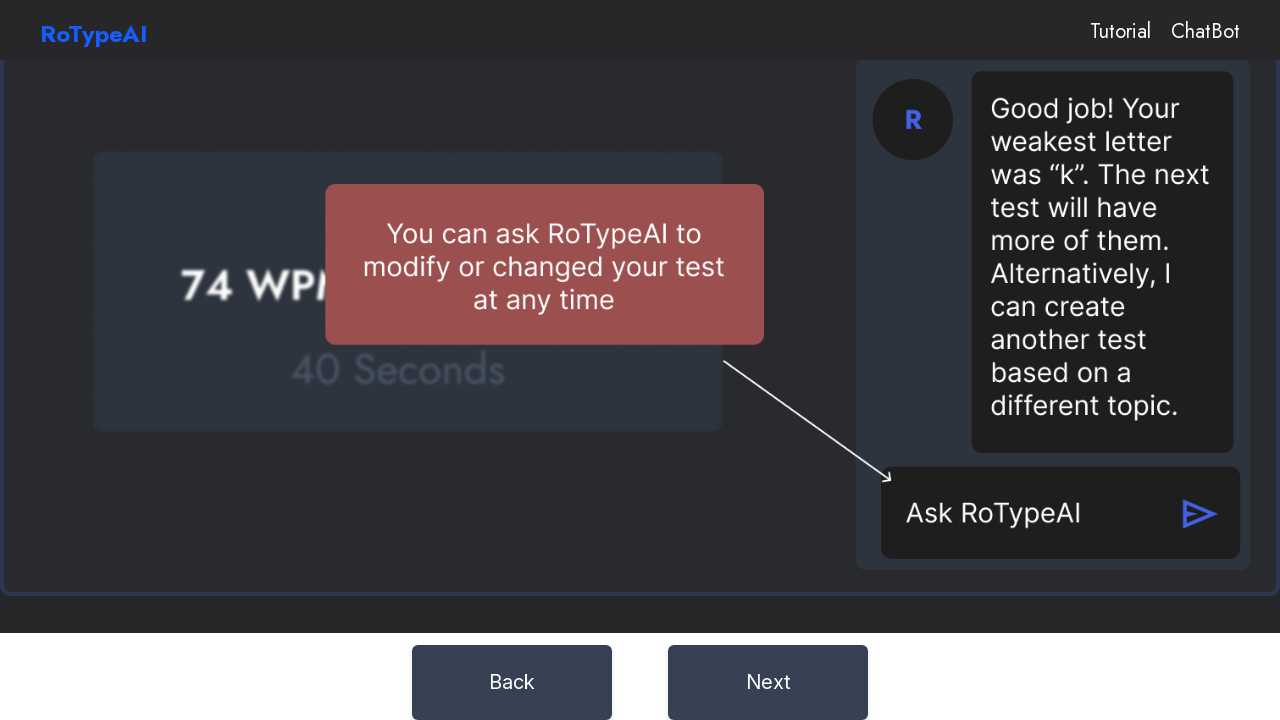

Scrolled next button into view (iteration 5/5)
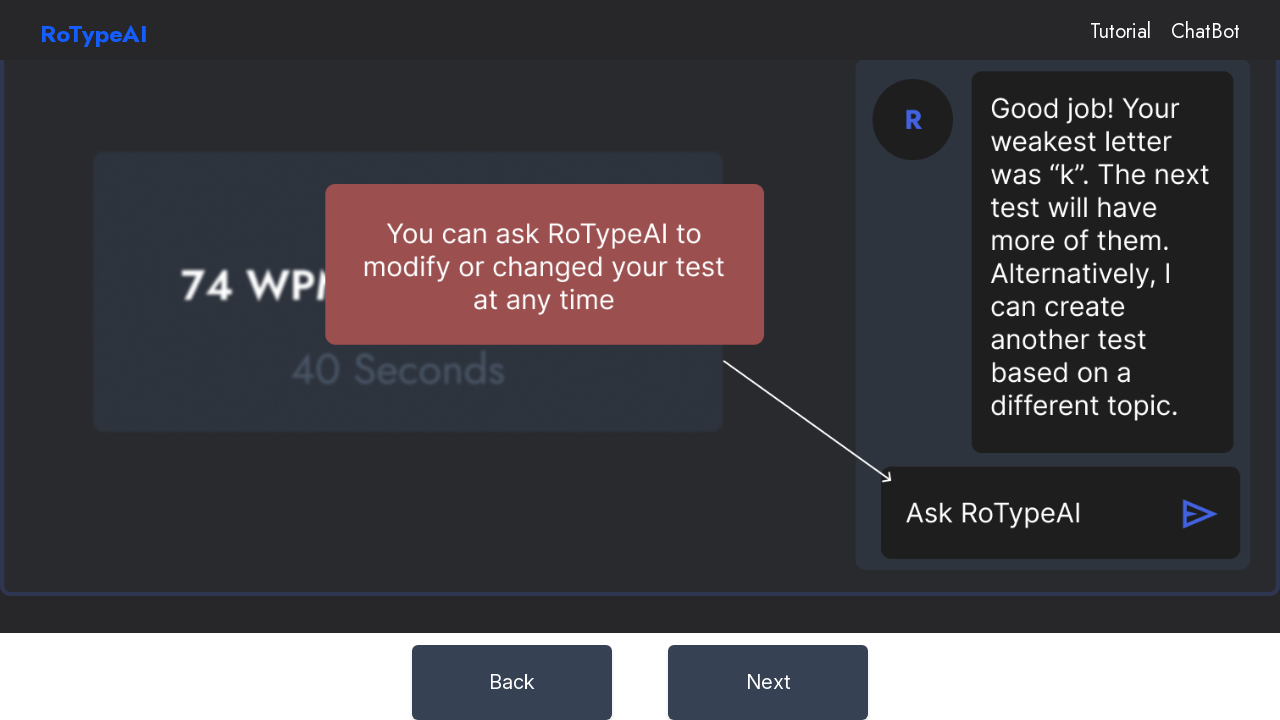

Waited before clicking next button (iteration 5/5)
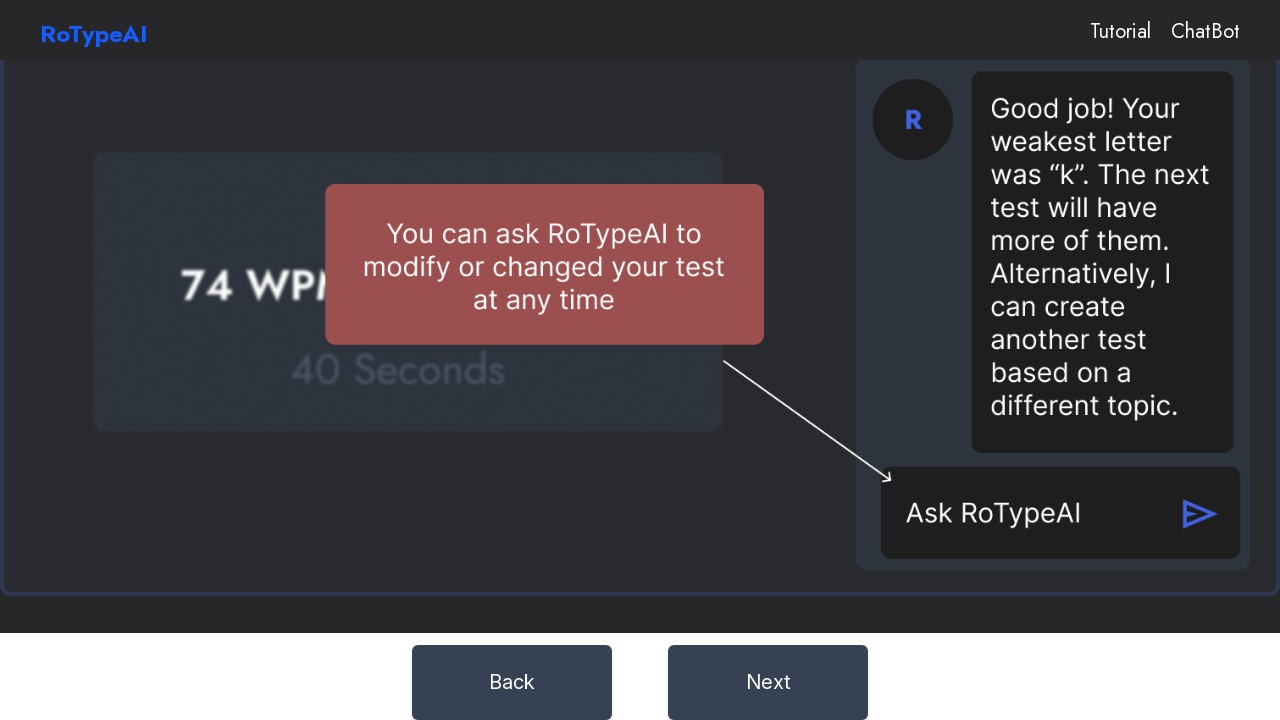

Clicked next button to progress tutorial (step 5/5)
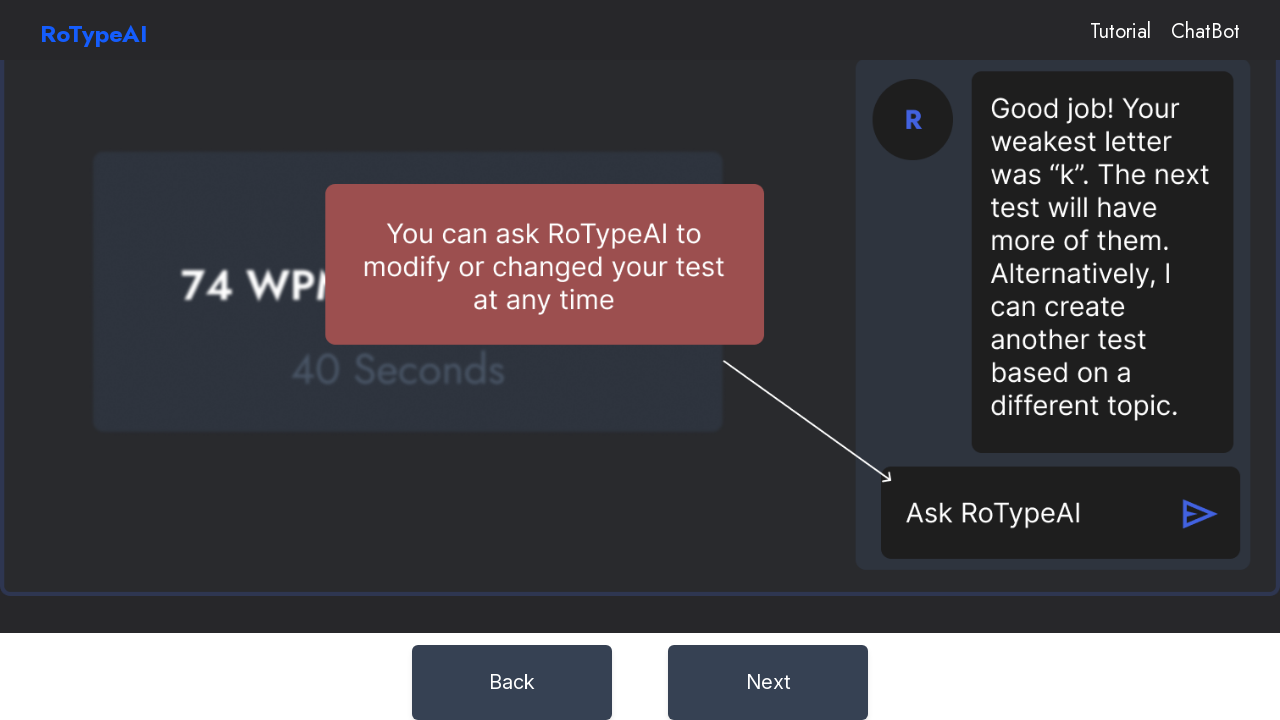

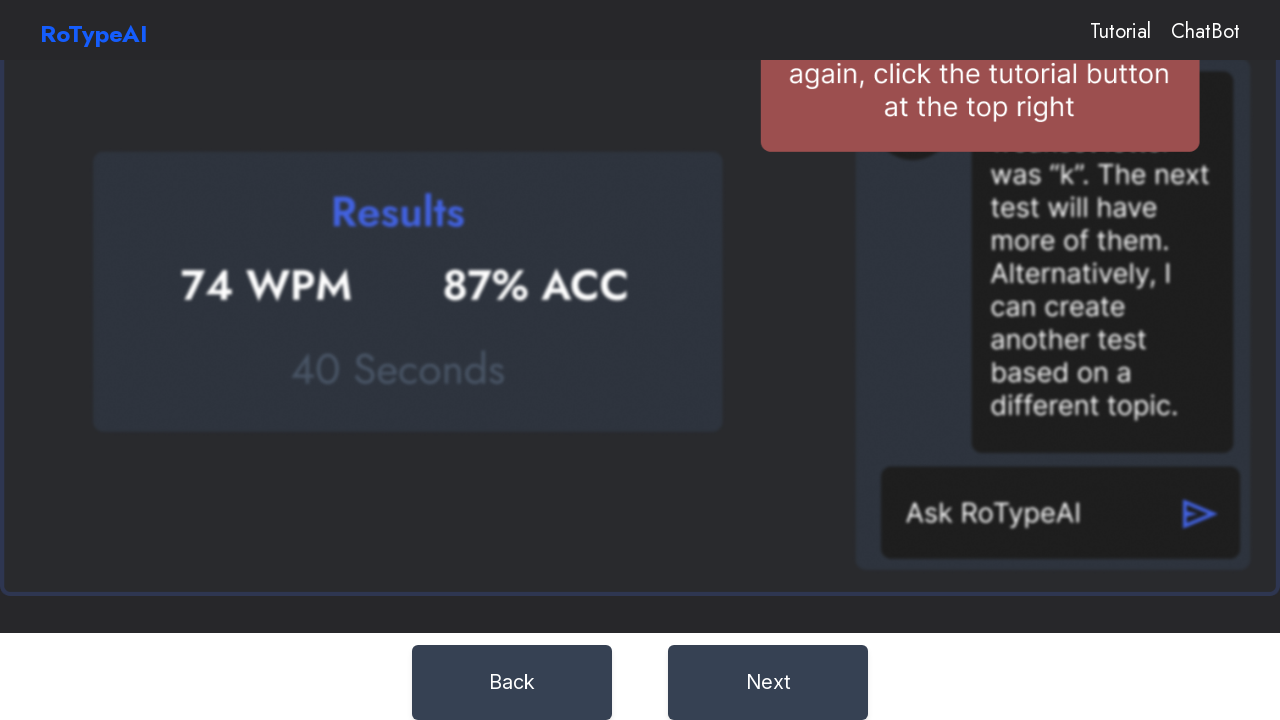